Tests simple alert handling by clicking a button that triggers an alert and accepting it

Starting URL: https://demoqa.com/alerts

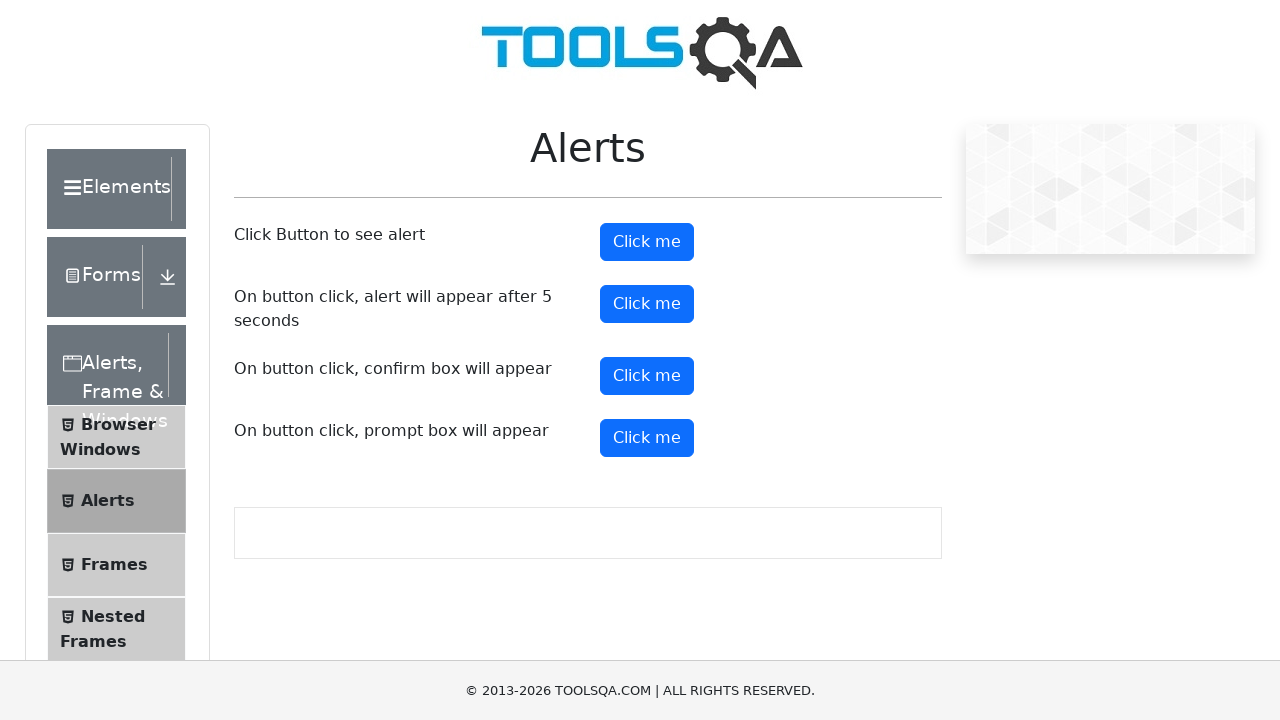

Clicked button to trigger simple alert at (647, 242) on button#alertButton
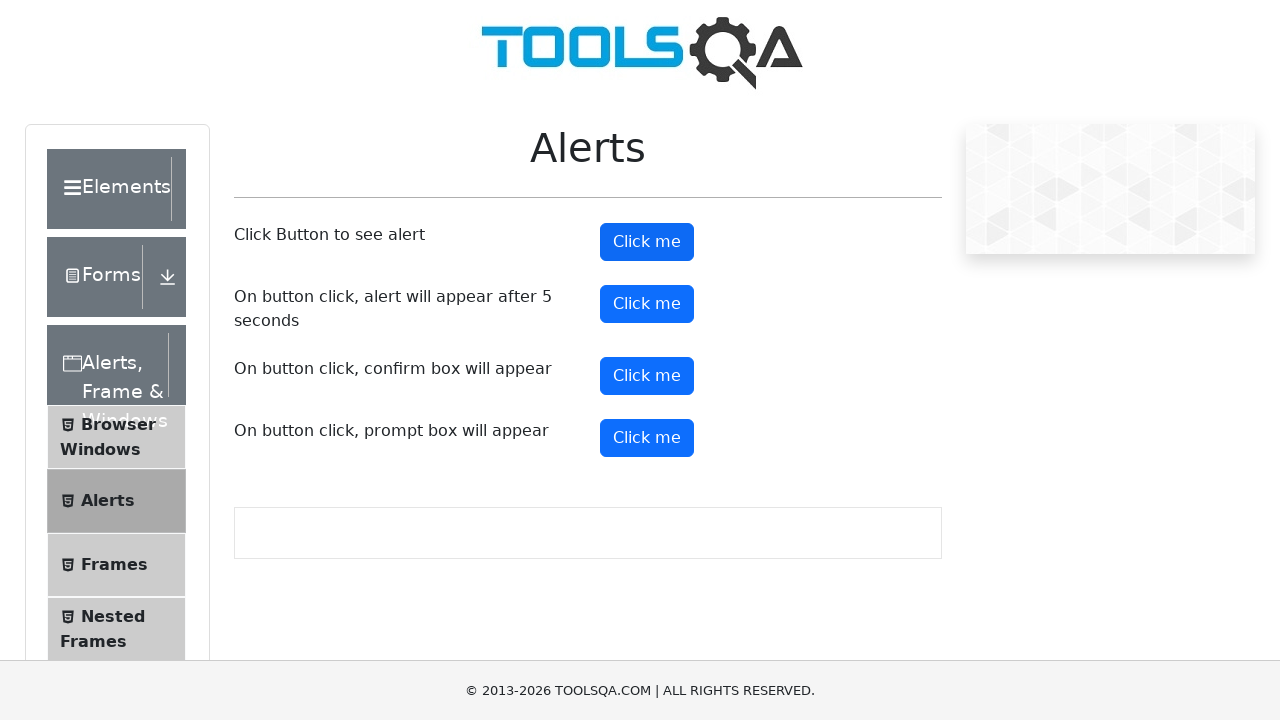

Set up dialog handler to accept the alert
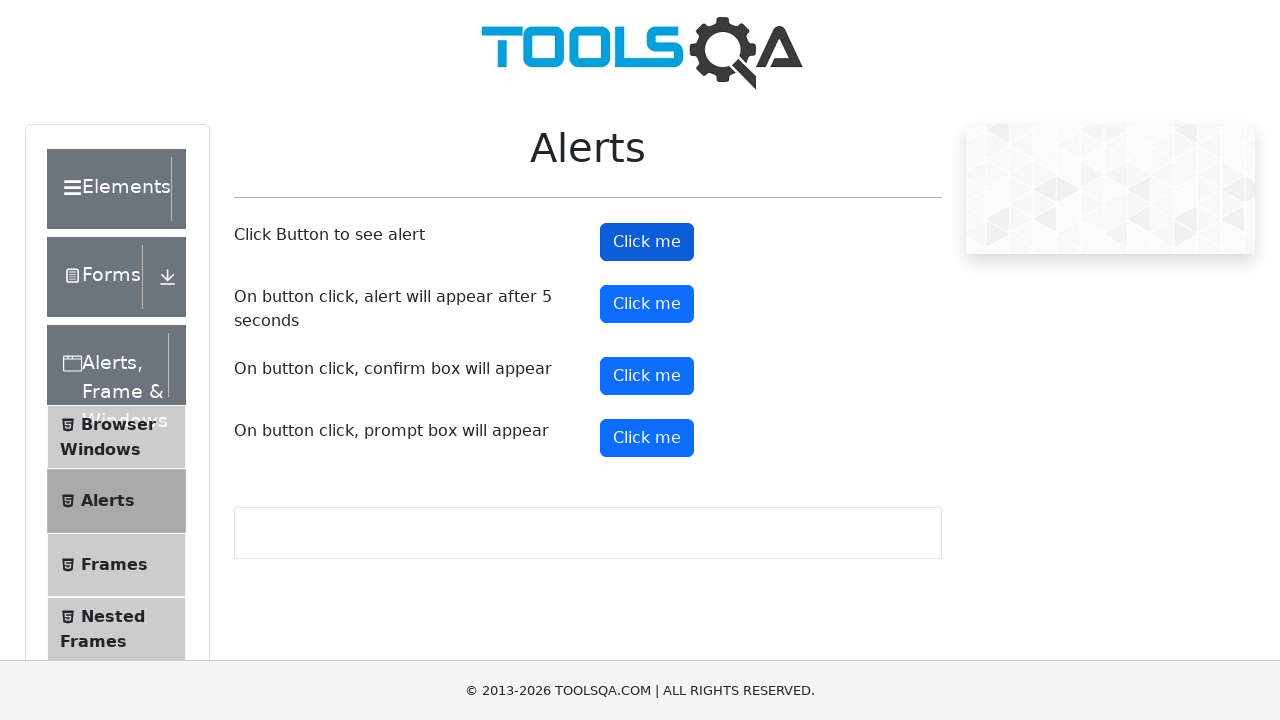

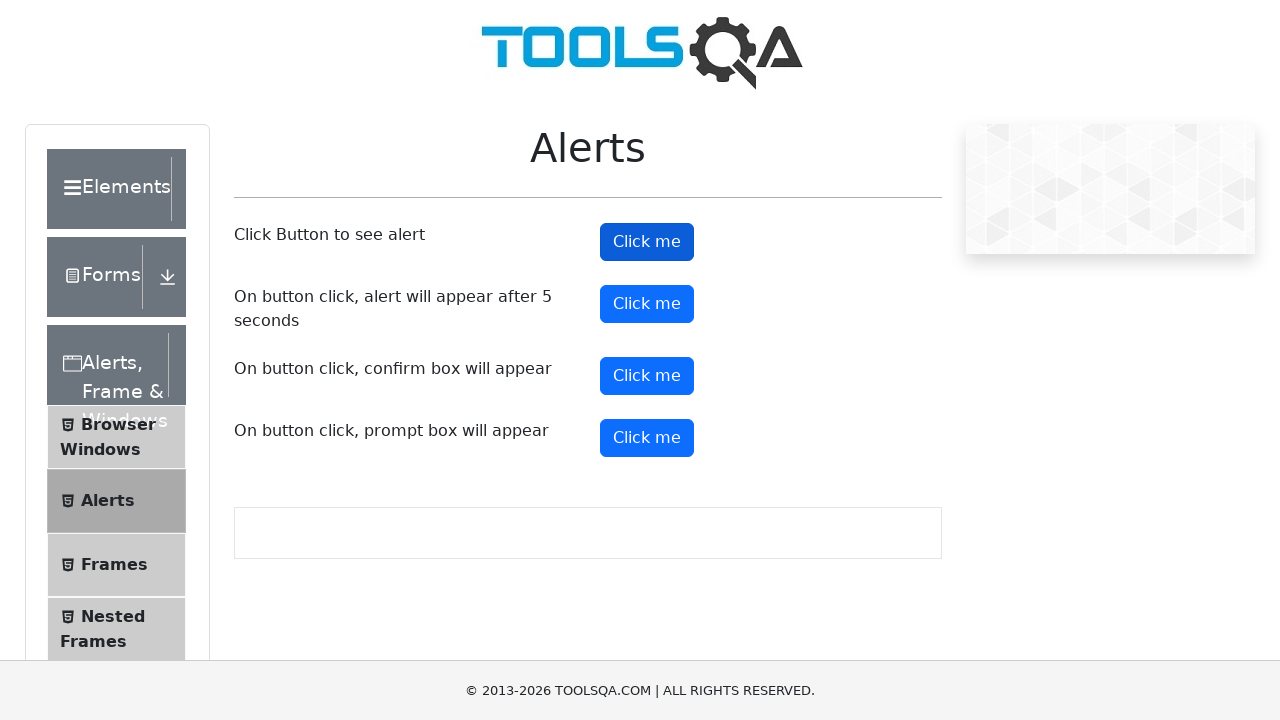